Tests the My Account dropdown menu functionality by clicking on the dropdown, navigating to the Register page, going back, and then navigating to the Login page to verify menu links are visible and clickable.

Starting URL: https://naveenautomationlabs.com/opencart/index.php?route=account/login

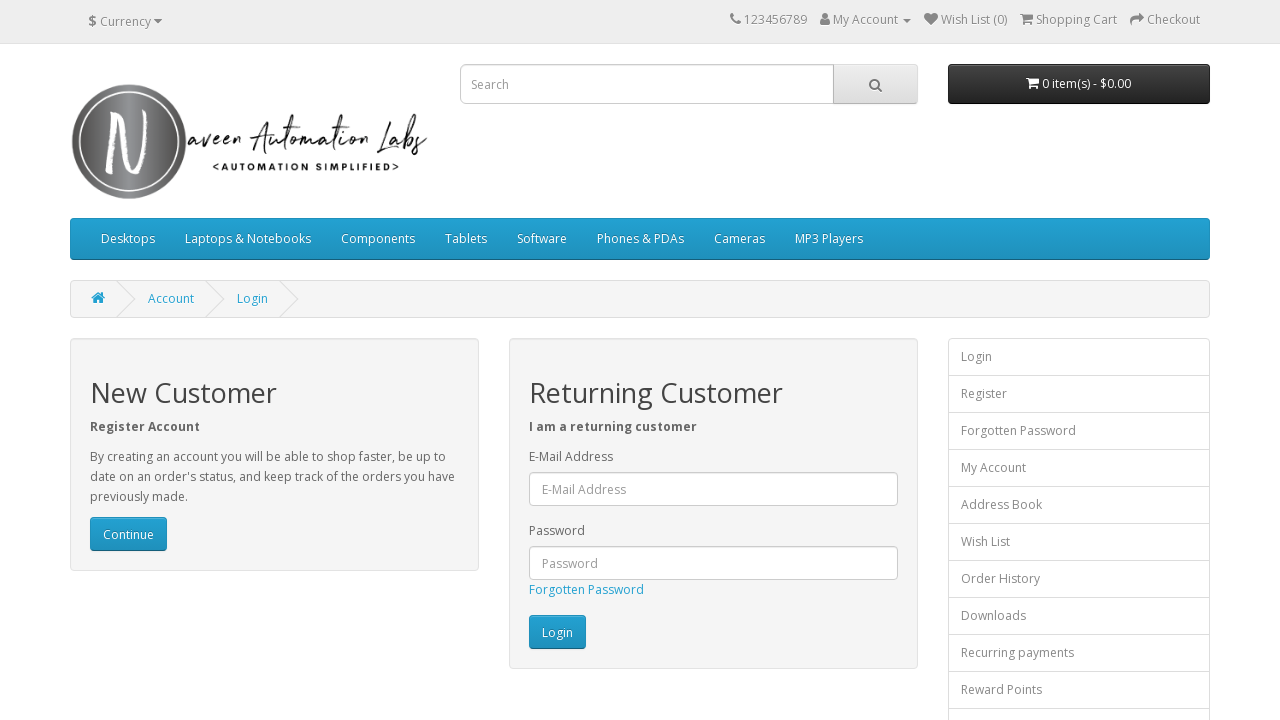

Clicked on My Account dropdown menu at (825, 19) on xpath=//li[@class='dropdown']//a[contains(@href, 'account') and @title='My Accou
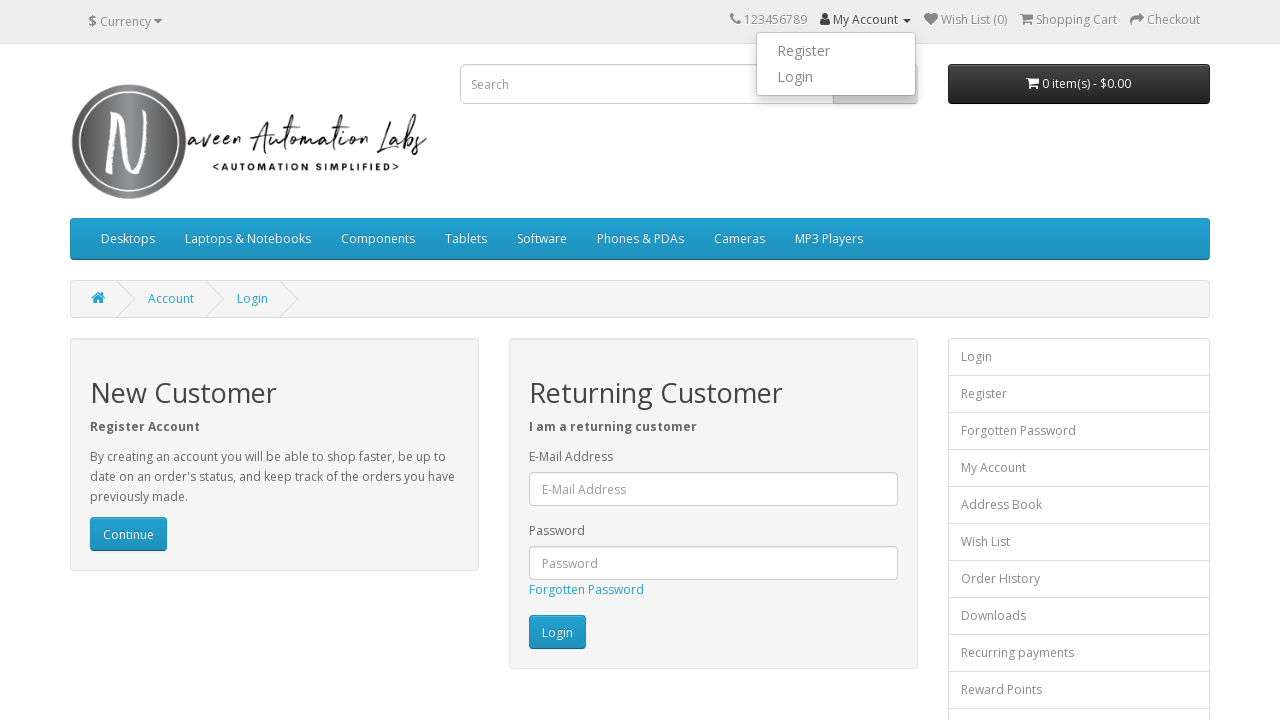

Dropdown menu appeared with Register link visible
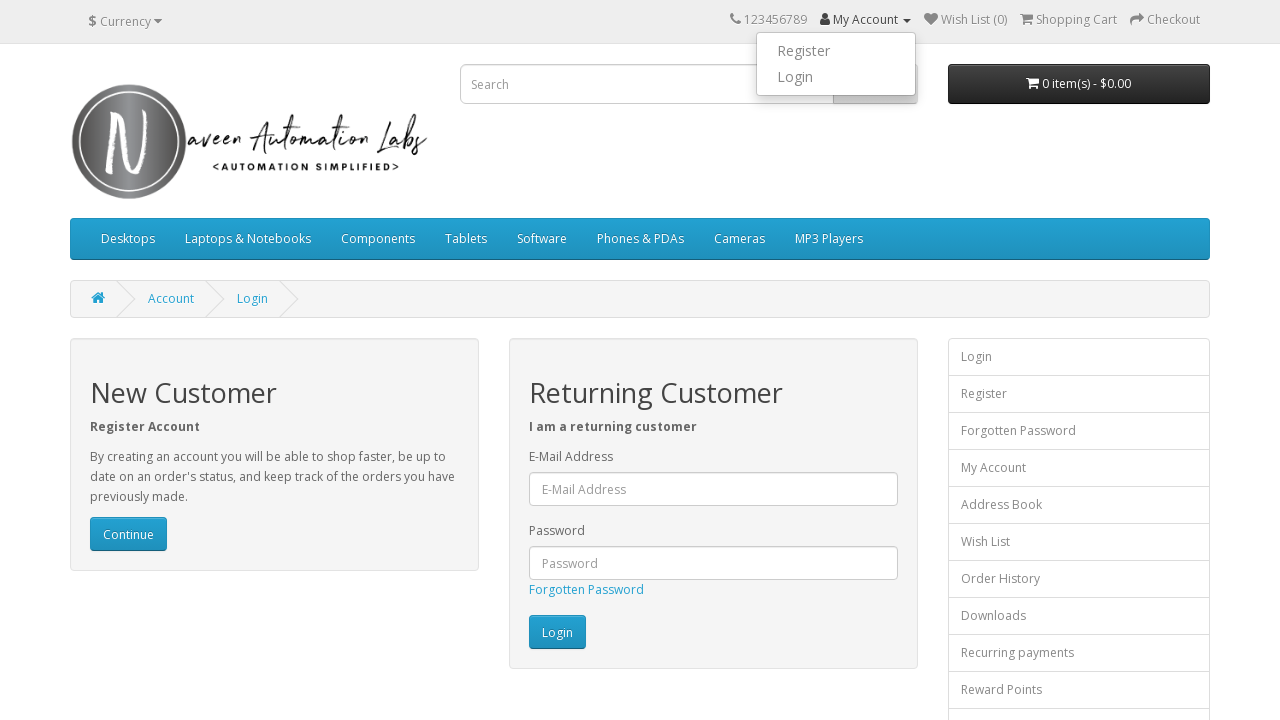

Hovered over Register link at (836, 51) on xpath=//ul[@class='dropdown-menu dropdown-menu-right']//a[contains(@href, 'accou
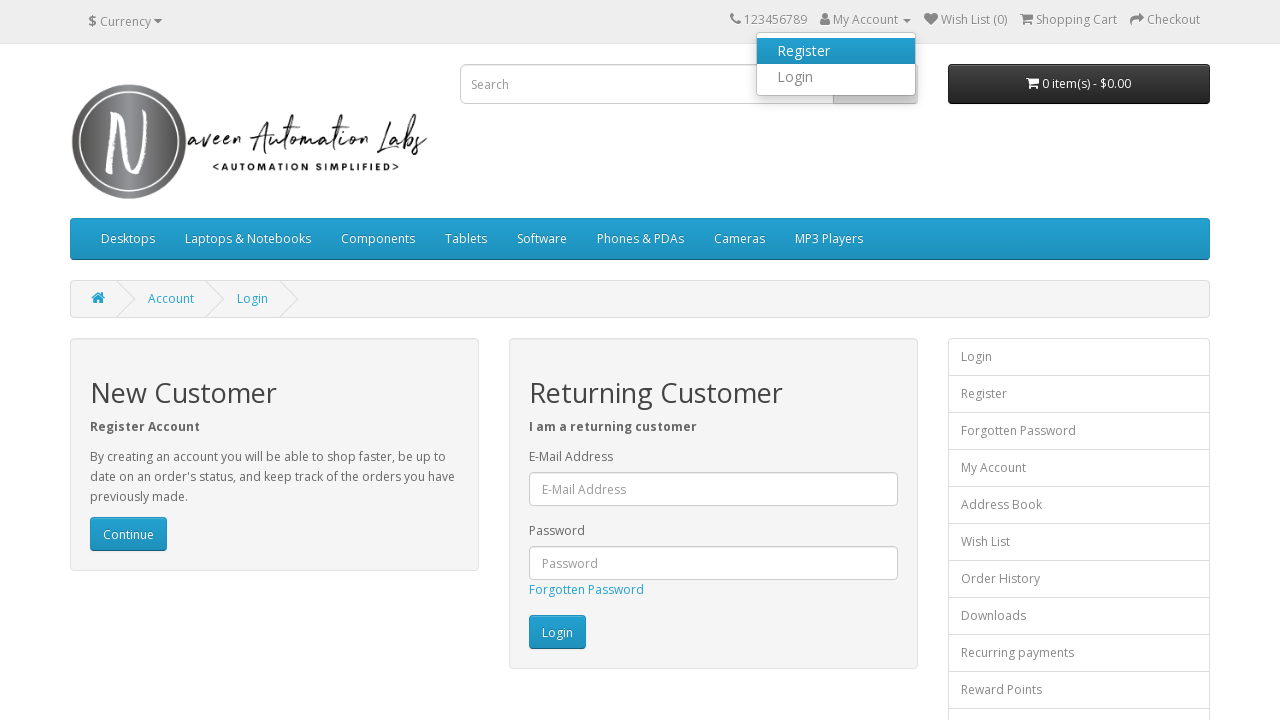

Clicked Register link to navigate to registration page at (836, 51) on xpath=//ul[@class='dropdown-menu dropdown-menu-right']//a[contains(@href, 'accou
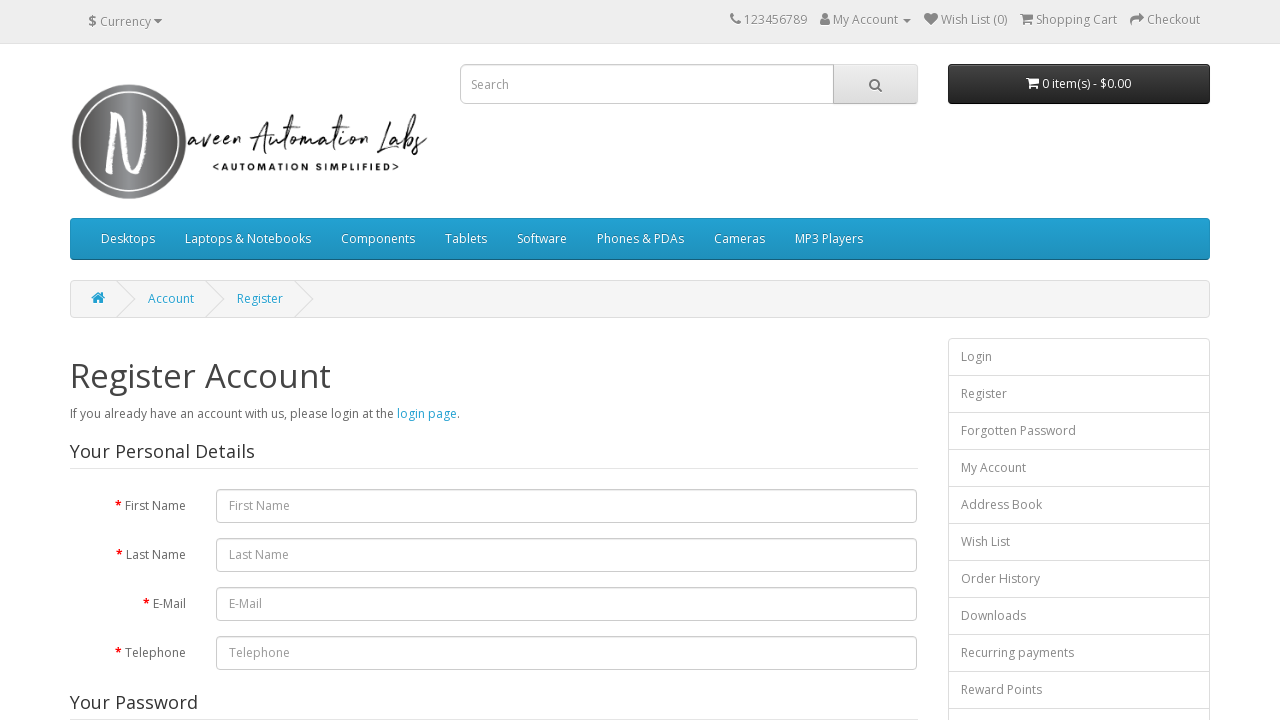

Navigated back to login page
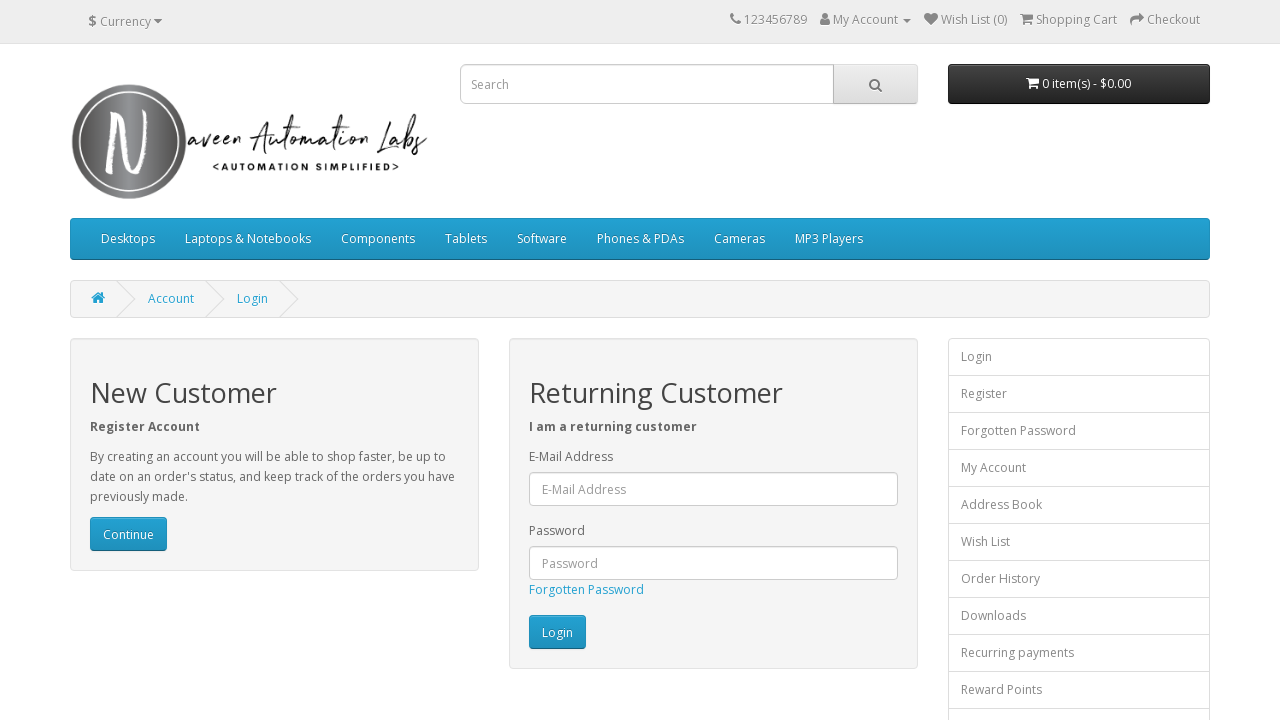

Clicked on My Account dropdown menu again at (825, 19) on xpath=//li[@class='dropdown']//a[contains(@href, 'account') and @title='My Accou
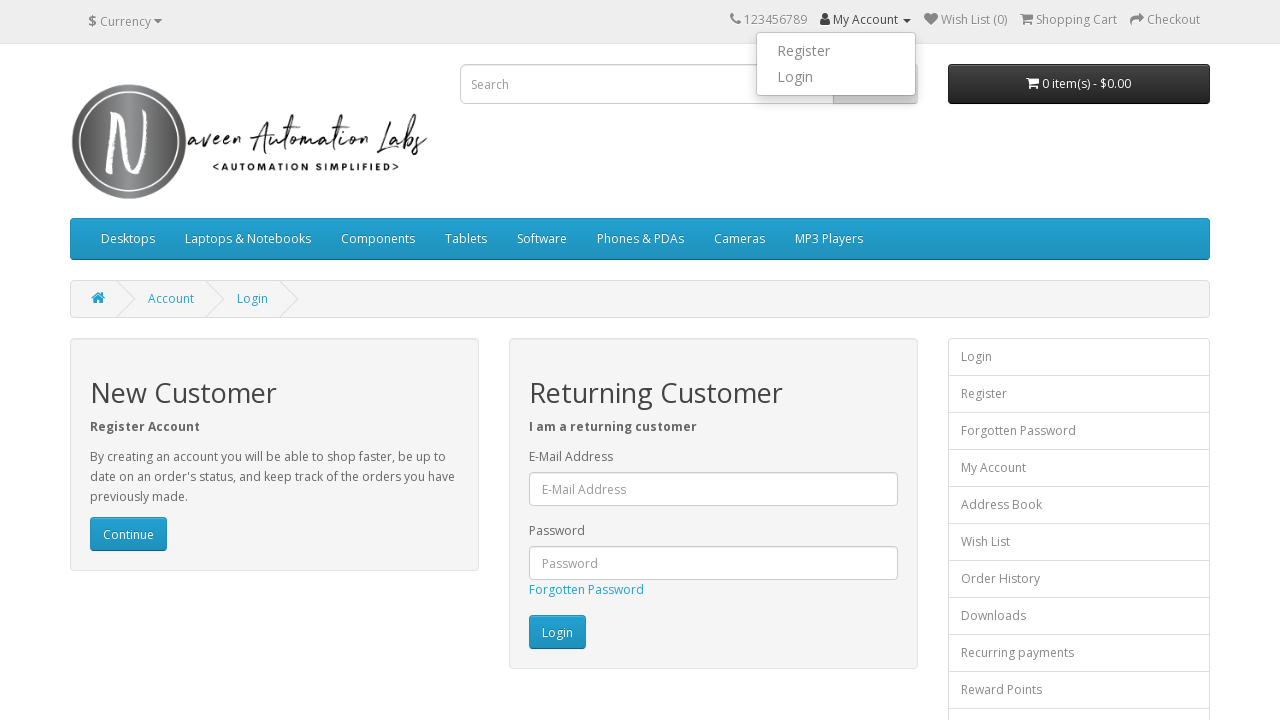

Dropdown menu appeared with Login link visible
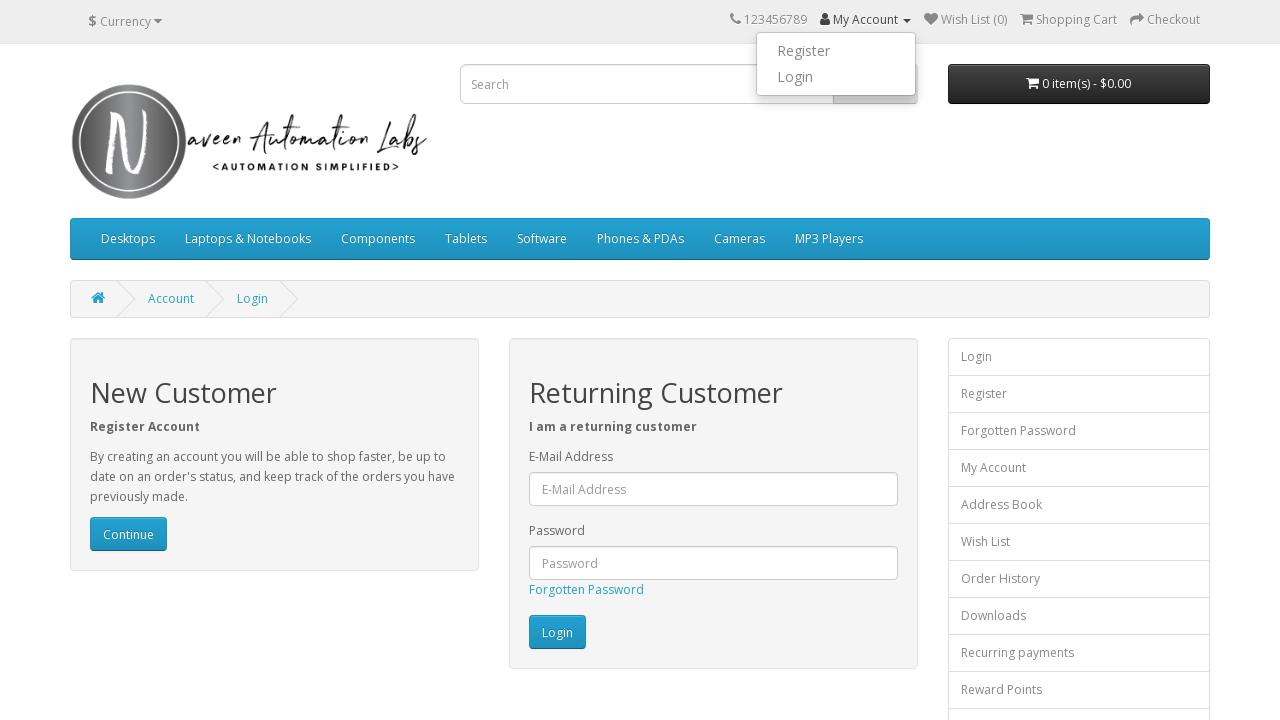

Hovered over Login link at (836, 77) on xpath=//ul[@class='dropdown-menu dropdown-menu-right']//a[contains(@href, 'accou
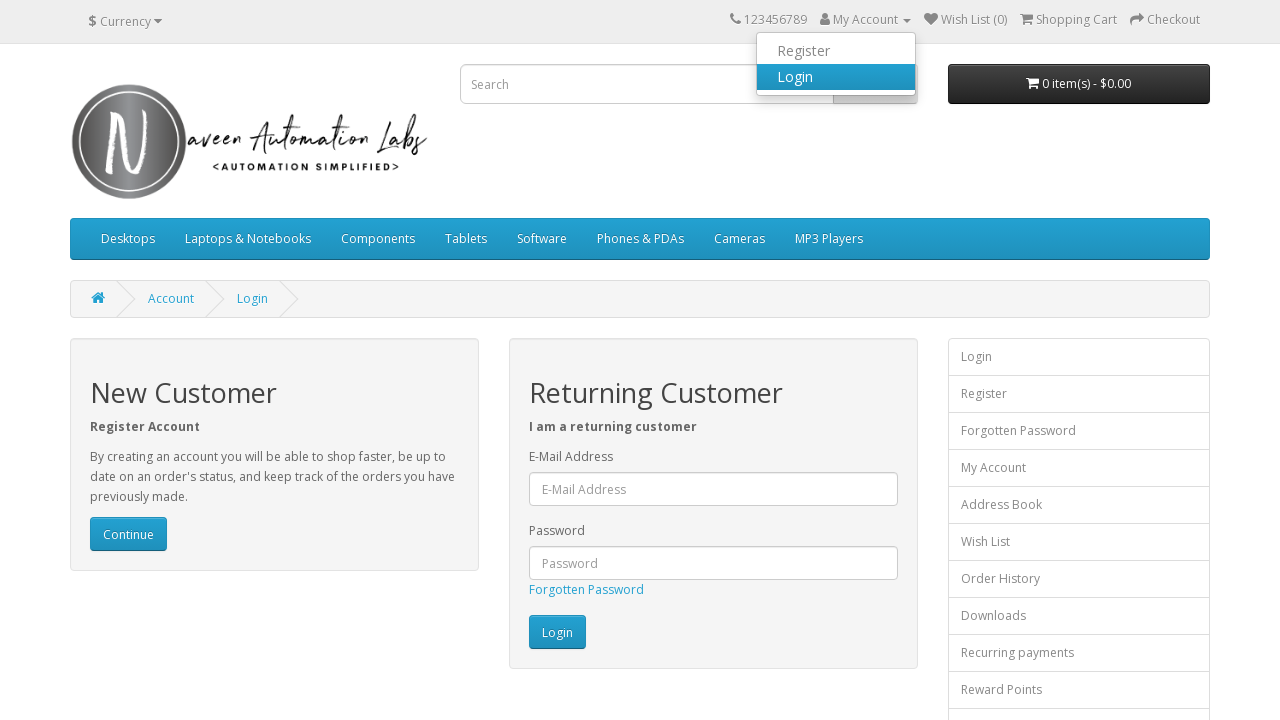

Clicked Login link to navigate to login page at (836, 77) on xpath=//ul[@class='dropdown-menu dropdown-menu-right']//a[contains(@href, 'accou
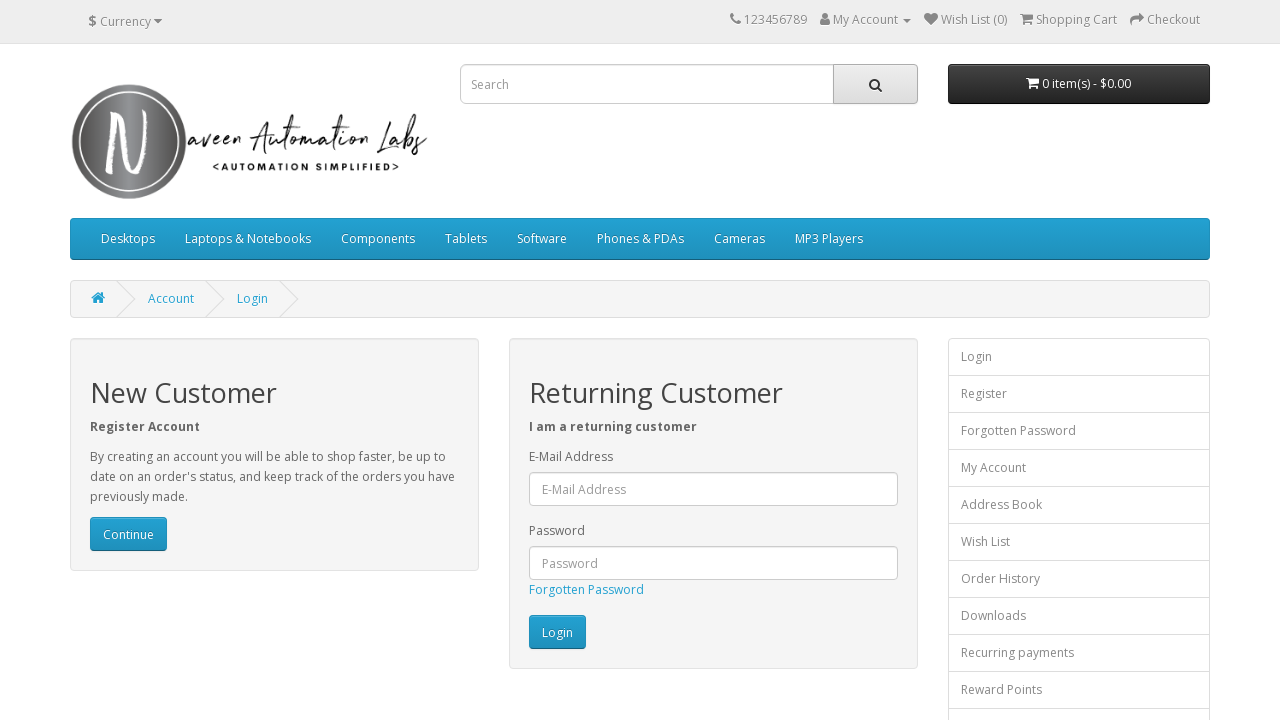

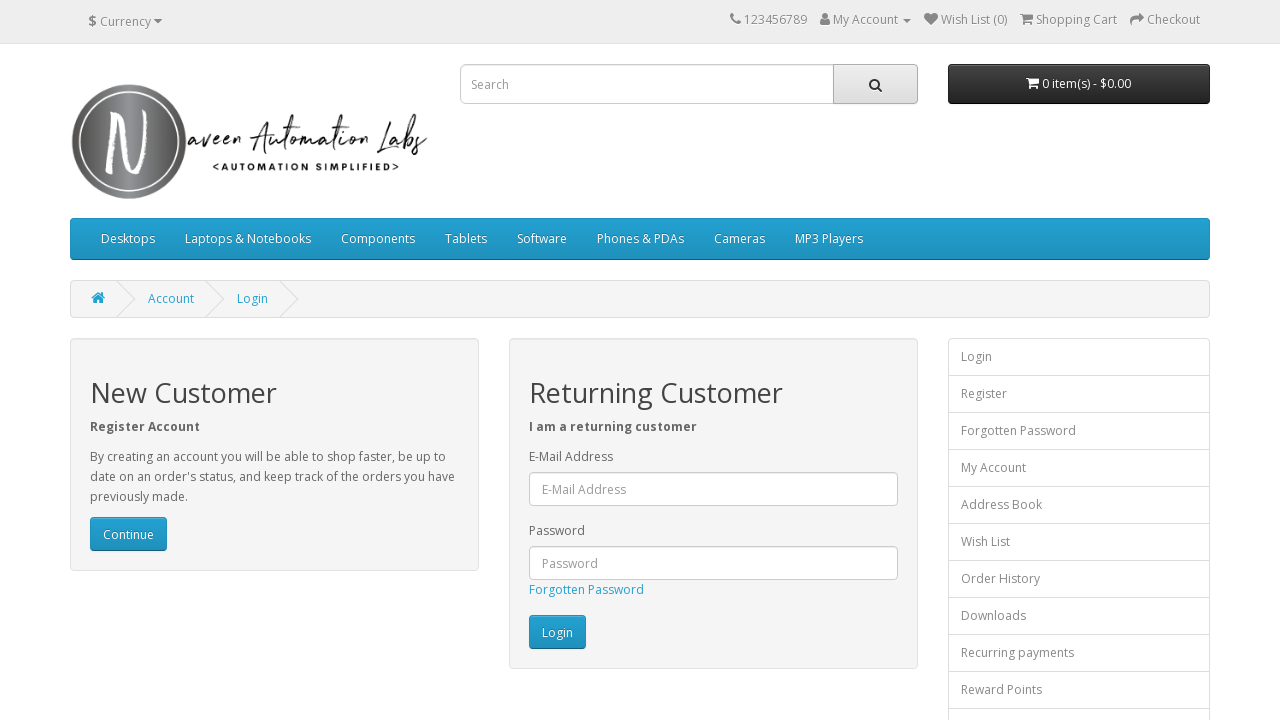